Tests form submission for female gender option by filling out all form fields including personal information, selecting Spain as country of birth, choosing a product, and submitting the form.

Starting URL: https://sendform.nicepage.io/?version=13efcba7-1a49-45a5-9967-c2da8ebdd189&uid=f7bd60f0-34c8-40e3-8e2c-06cc19fcb730

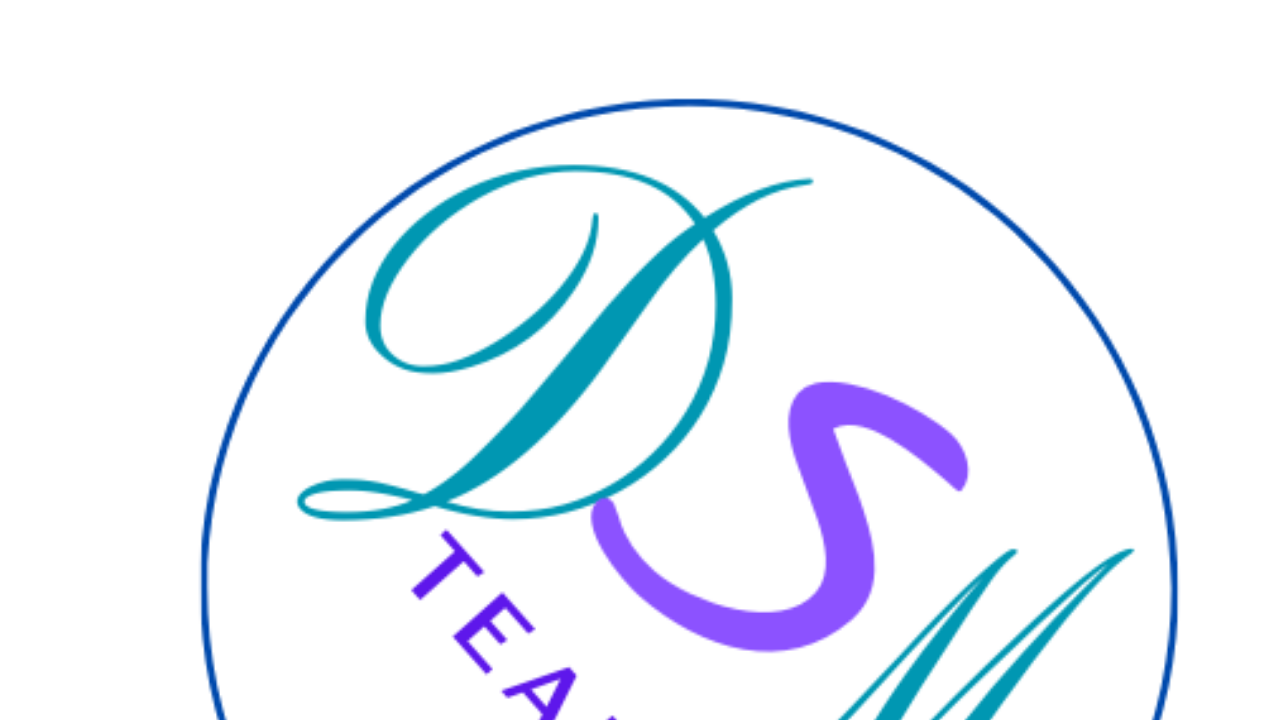

Clicked on 'Femme' (Female) radio button at (410, 361) on #field-aa6c
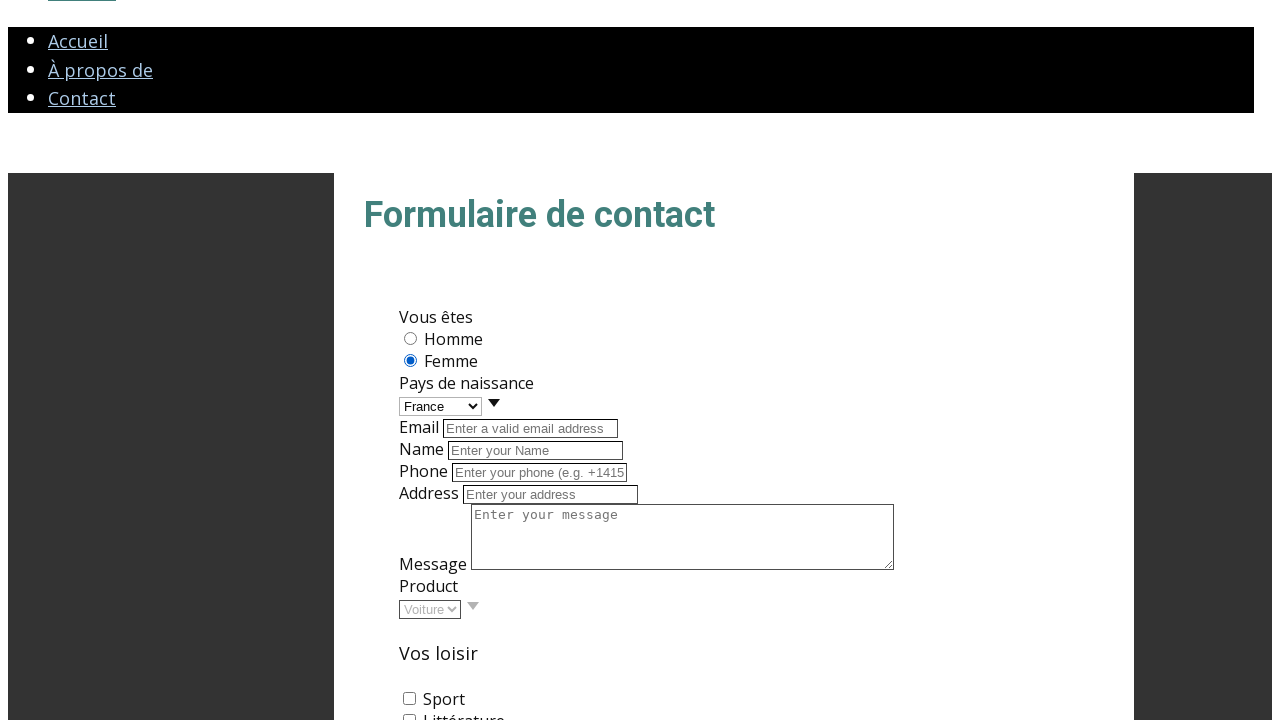

Selected Spain (ES) as country of birth on #select-9648
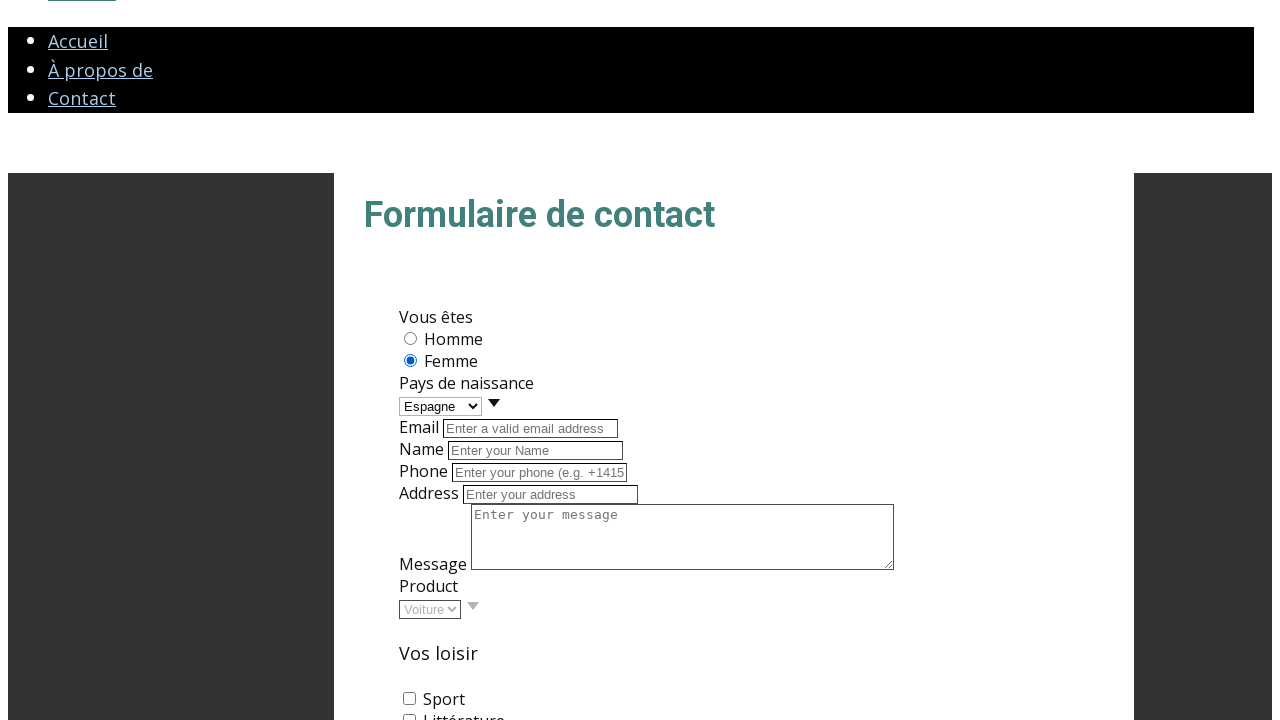

Filled email field with 'marie.dupont@example.com' on #email-c6a3
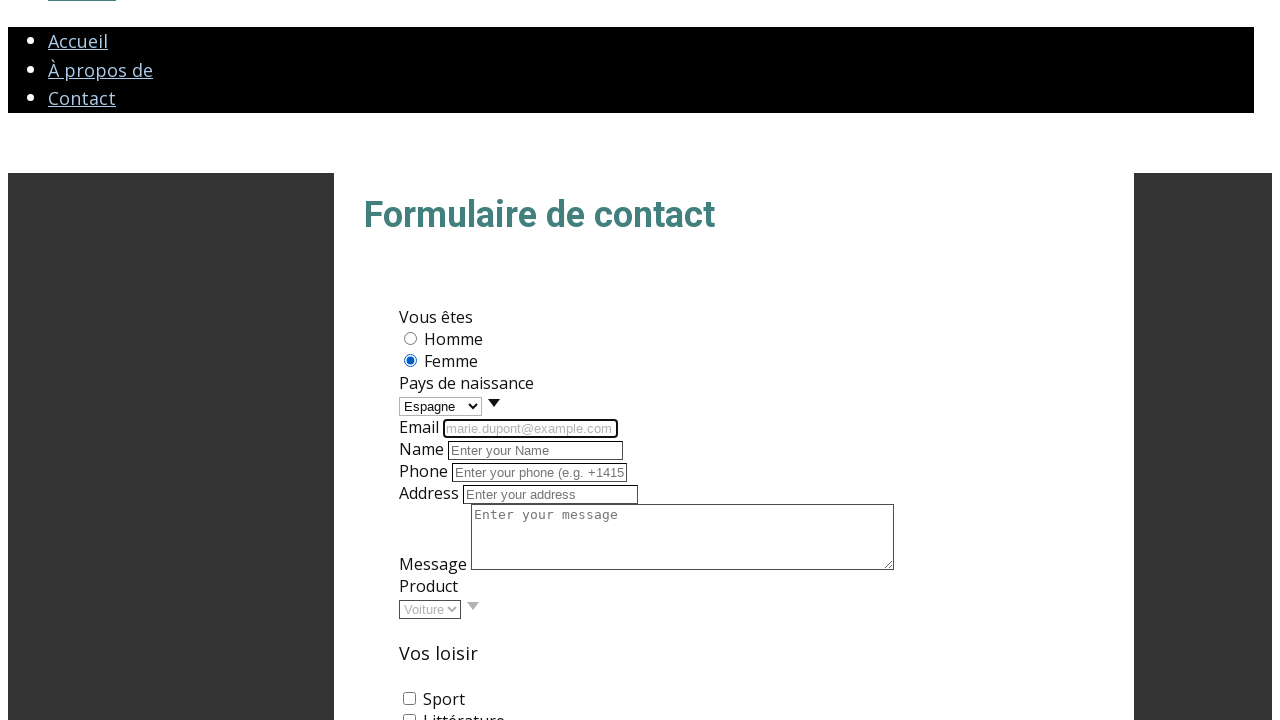

Filled name field with 'Marie Dupont' on #name-c6a3
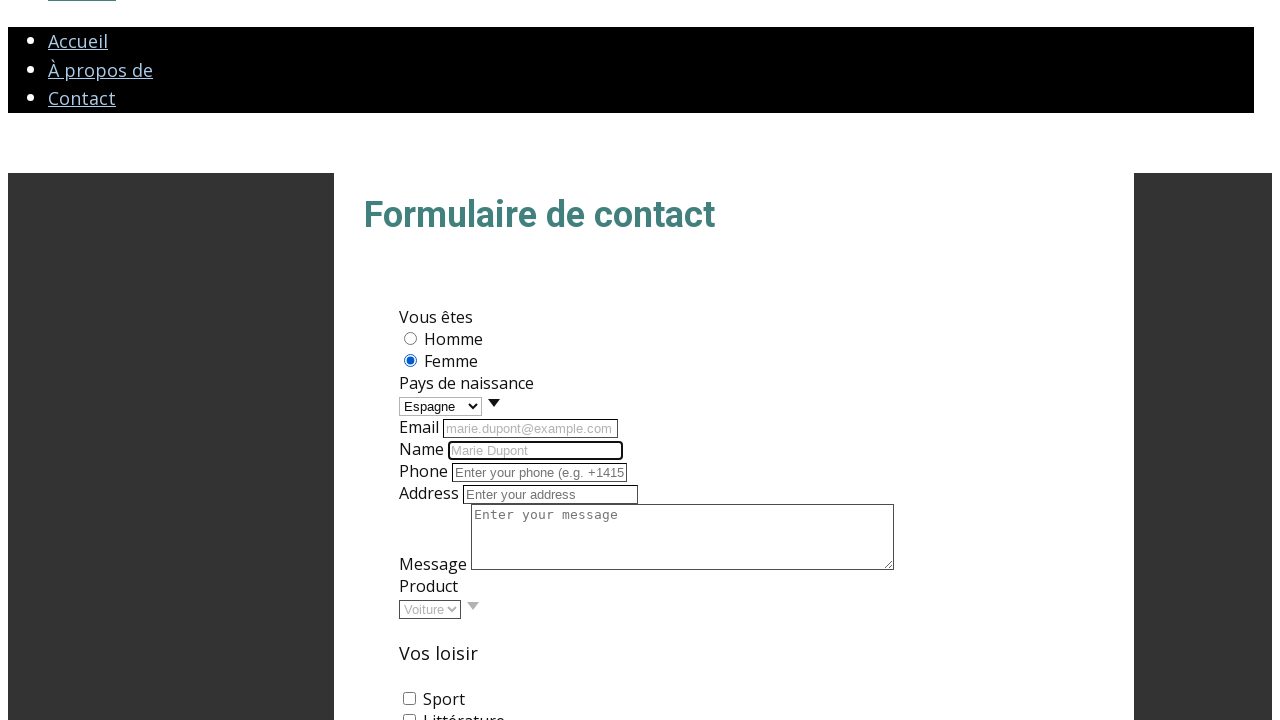

Filled phone field with '+33612345678' on #phone-84d9
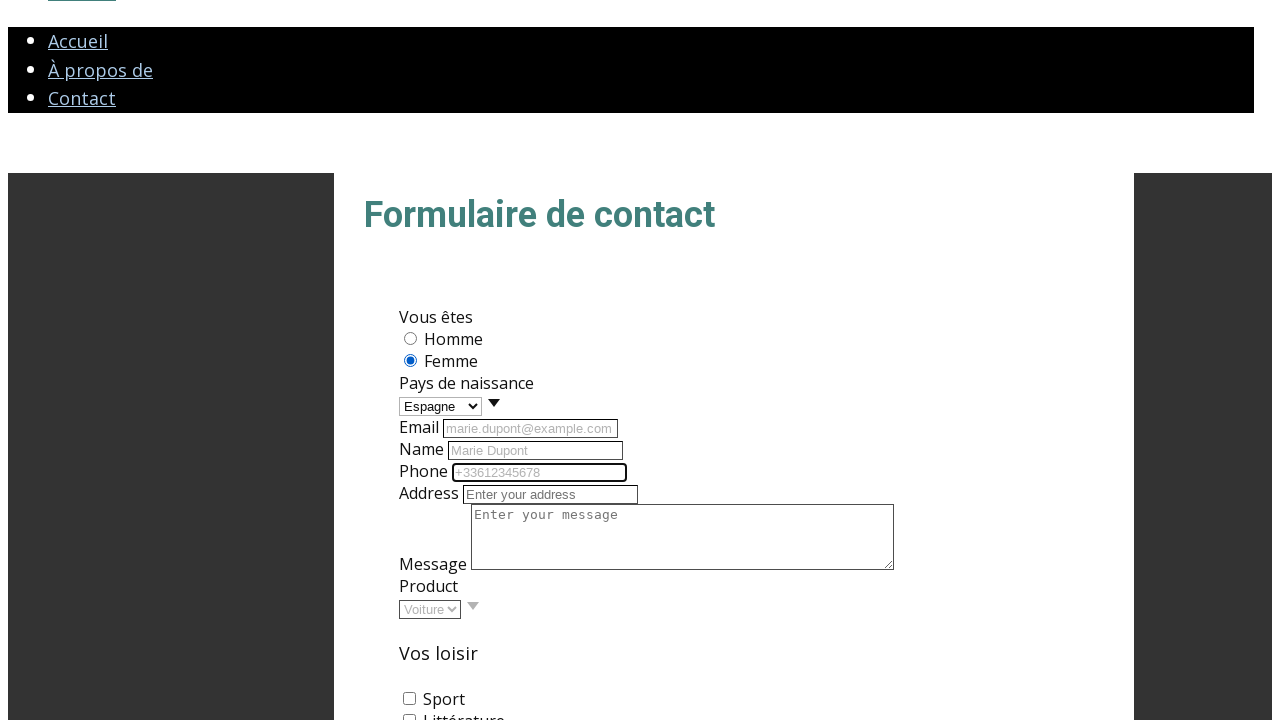

Filled address field with '45 Rue de la Paix, Paris 75001' on #address-be2d
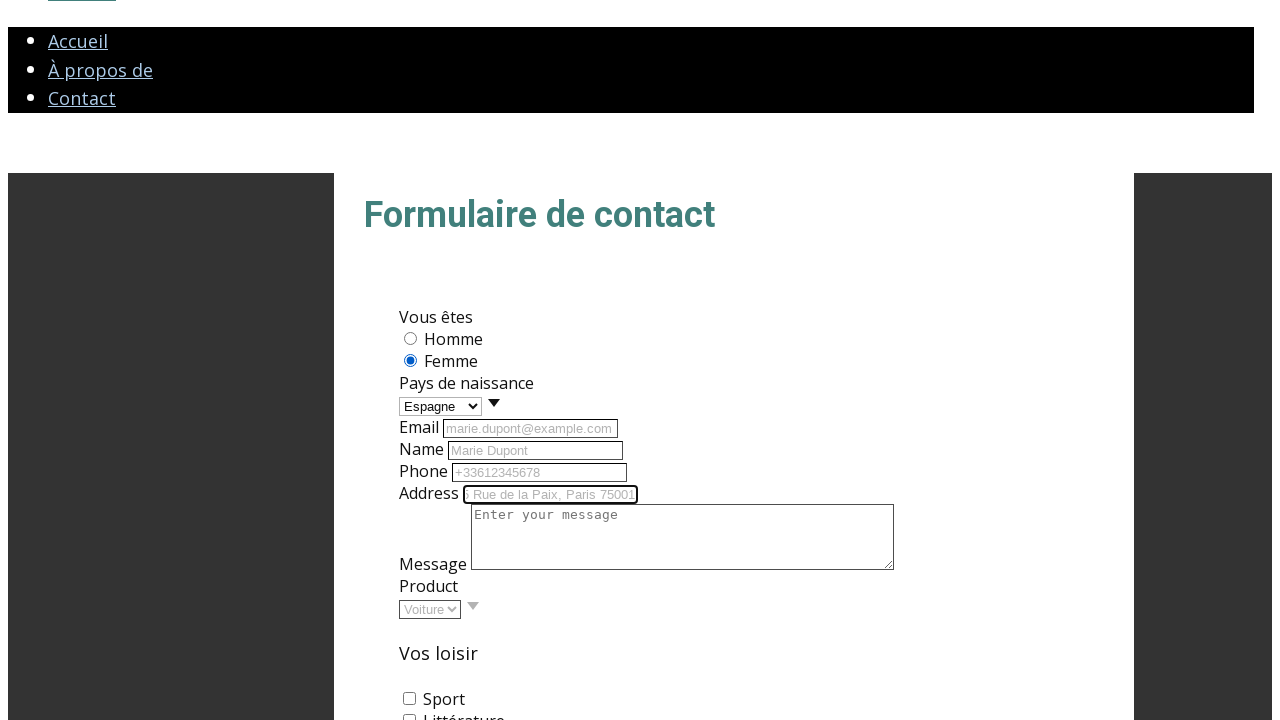

Filled message field with service inquiry text on #message-c6a3
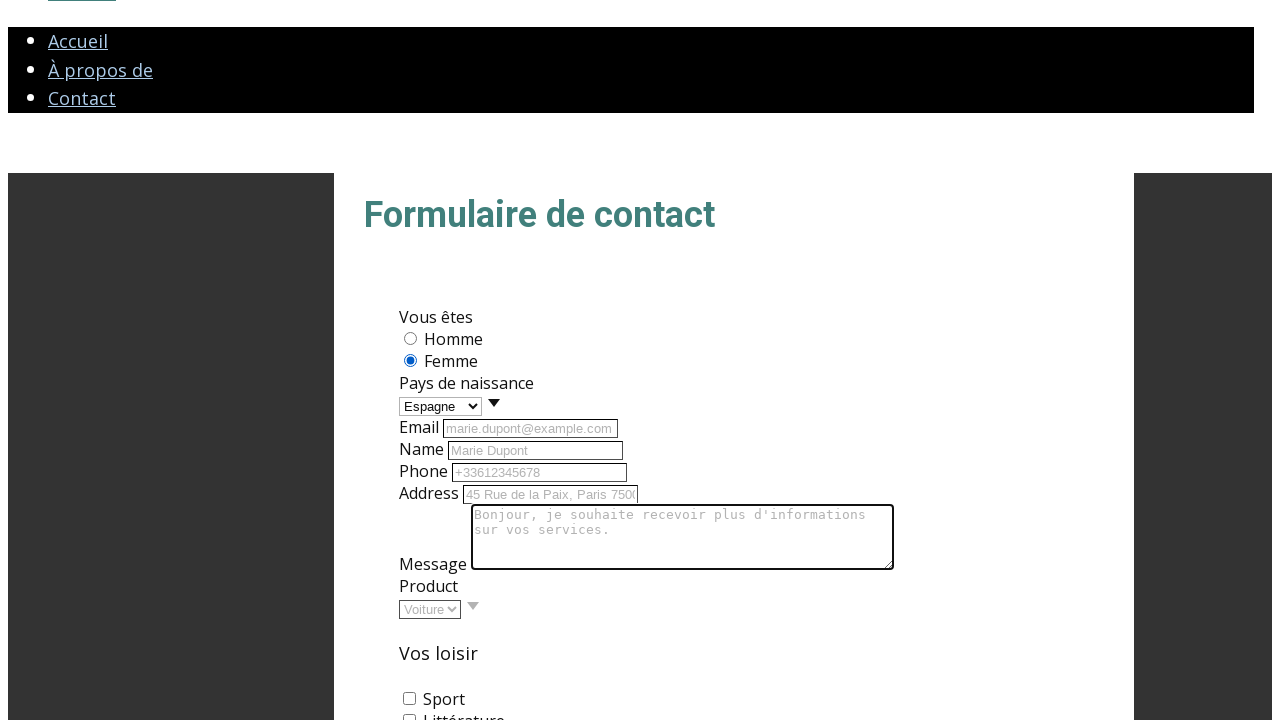

Scrolled product select element into view
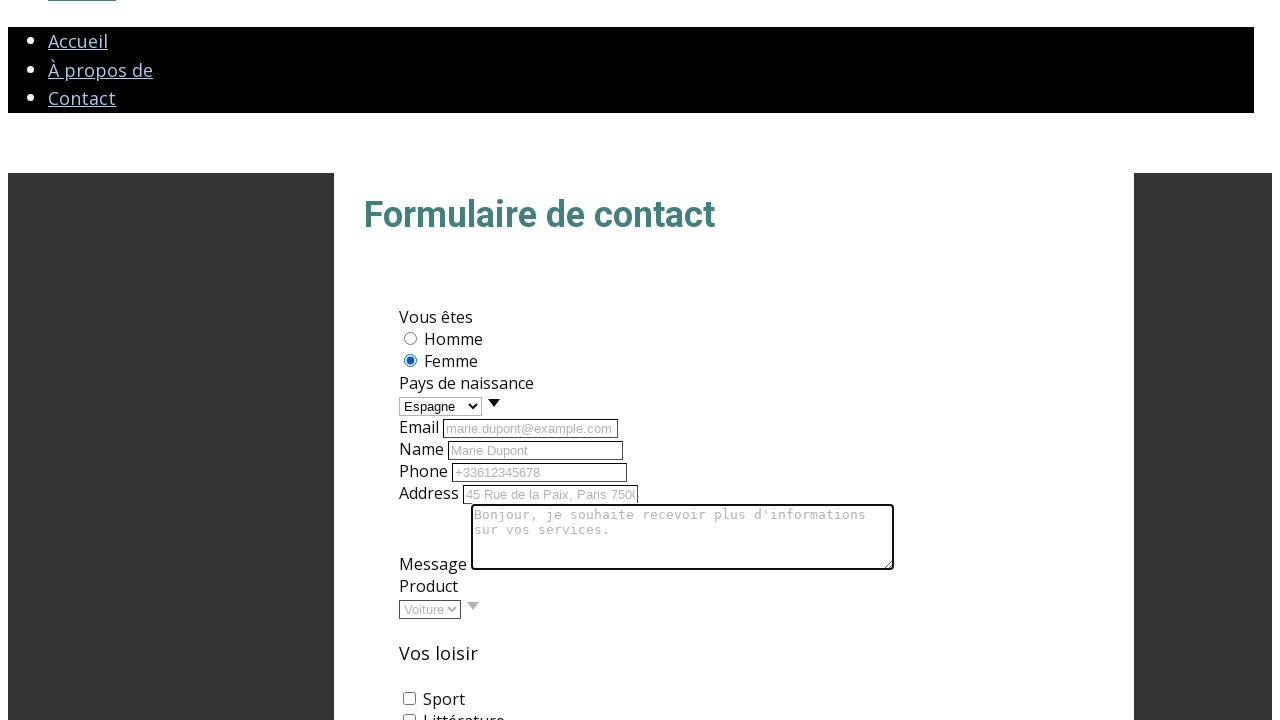

Selected product option 'vel' on #select-c283
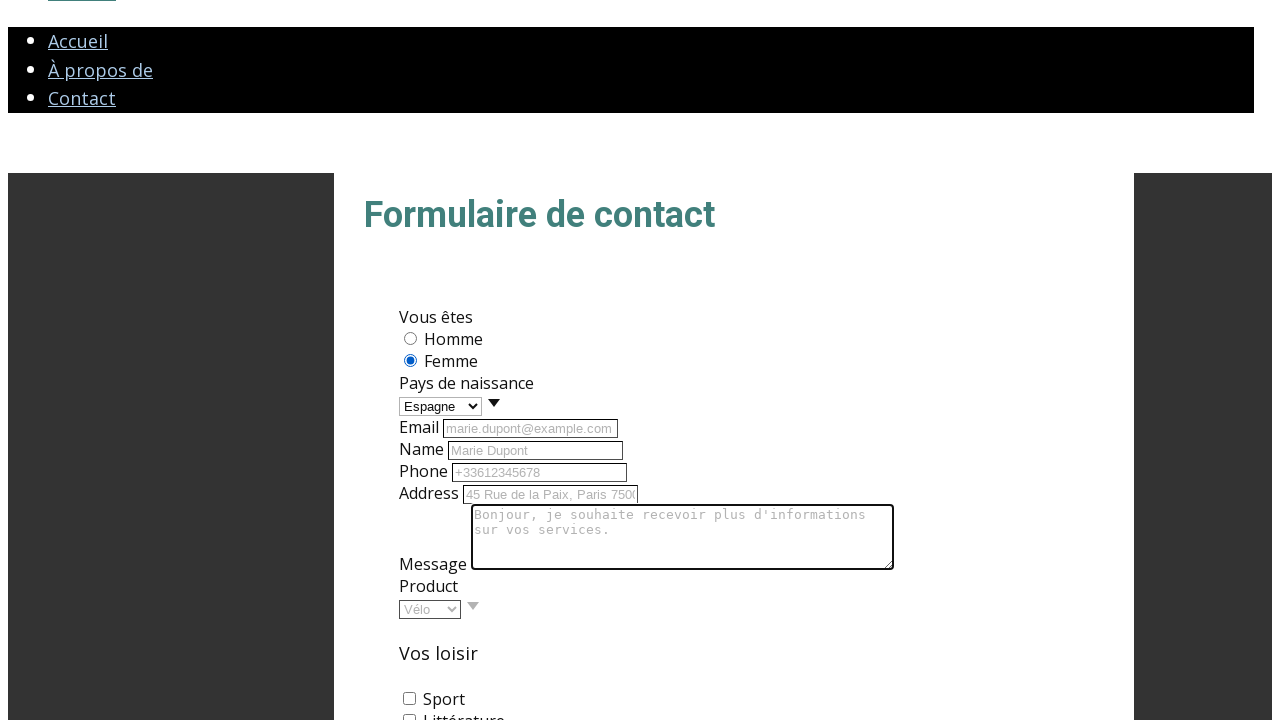

Clicked on 'Littérature' checkbox at (410, 714) on #checkbox-1848
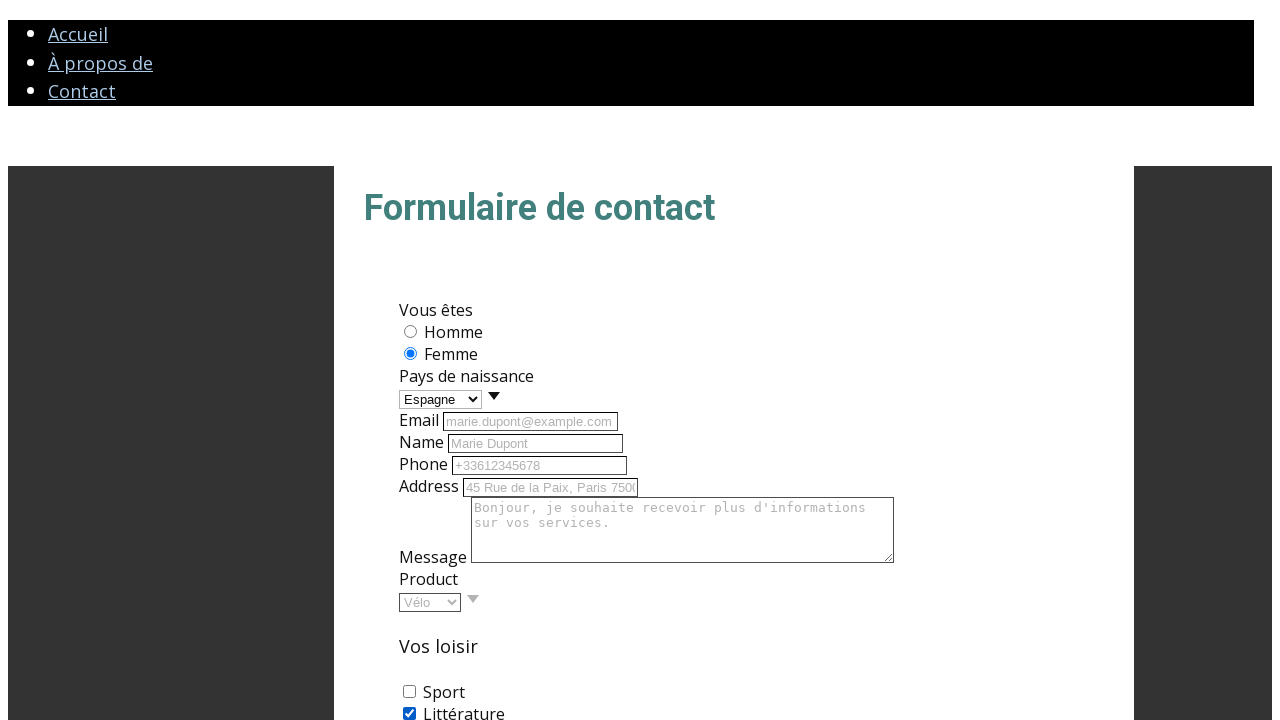

Clicked Submit button to submit the form at (481, 360) on .u-border-none
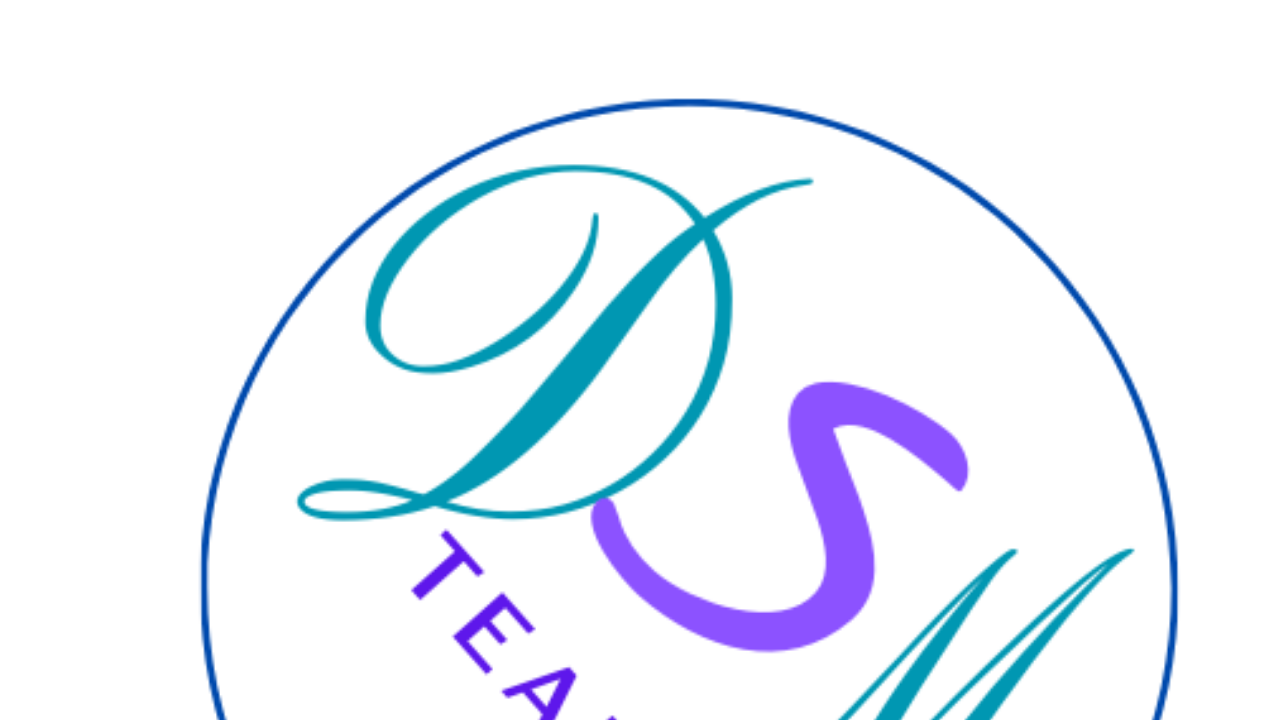

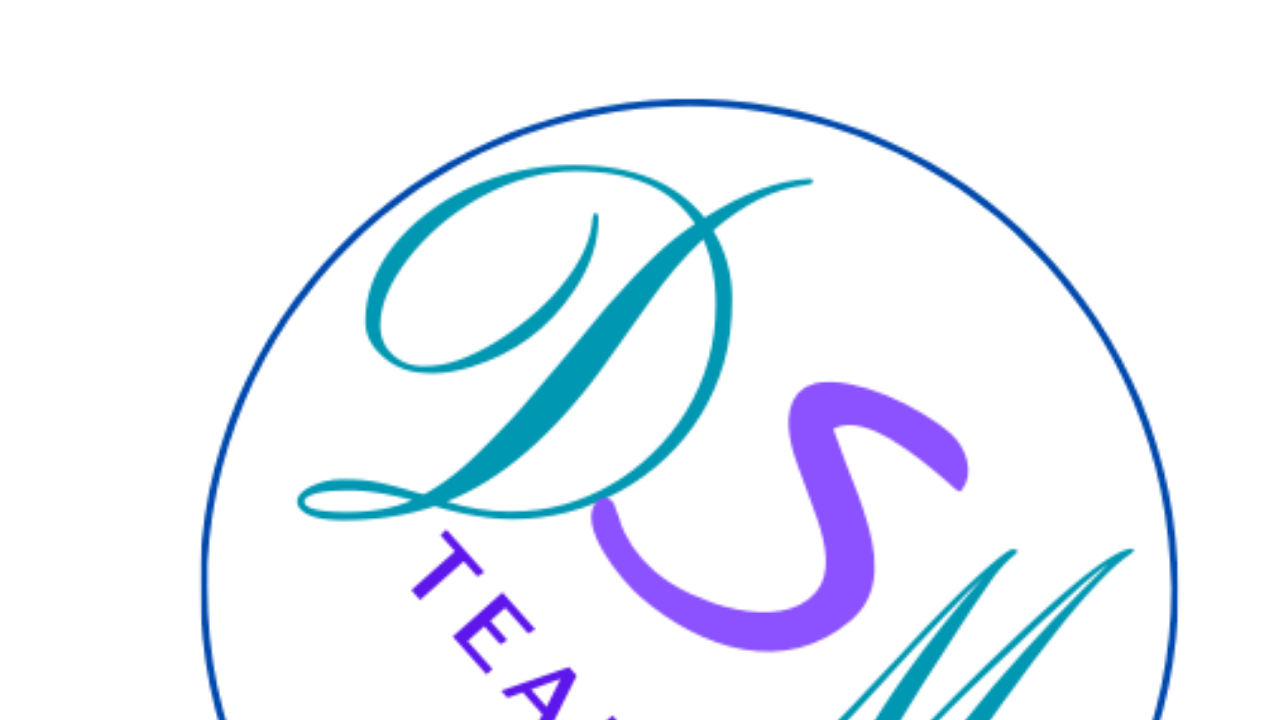